Navigates to Inmakes Edu About Us page and verifies that the page heading and description text are present

Starting URL: https://inmakesedu.com/about_us

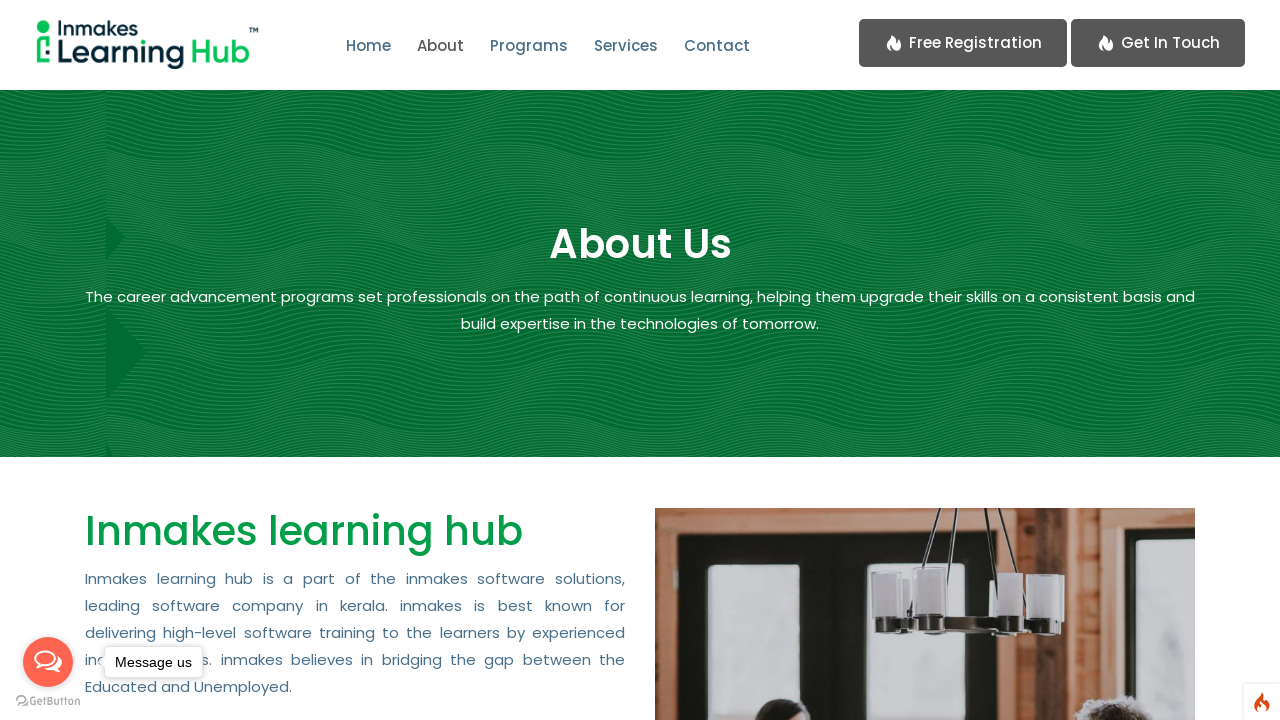

Waited for main heading 'Inmakes learning hub' to be present
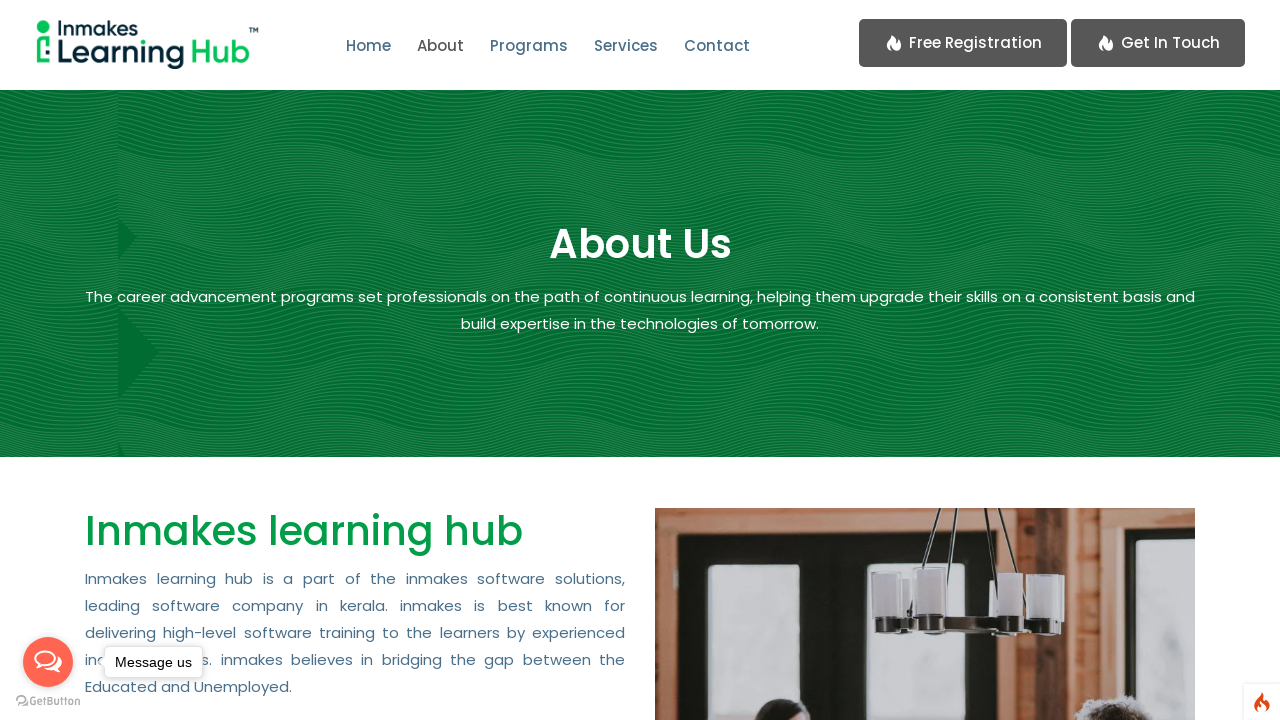

Waited for description paragraph containing 'Inmakes learning hub' to be present
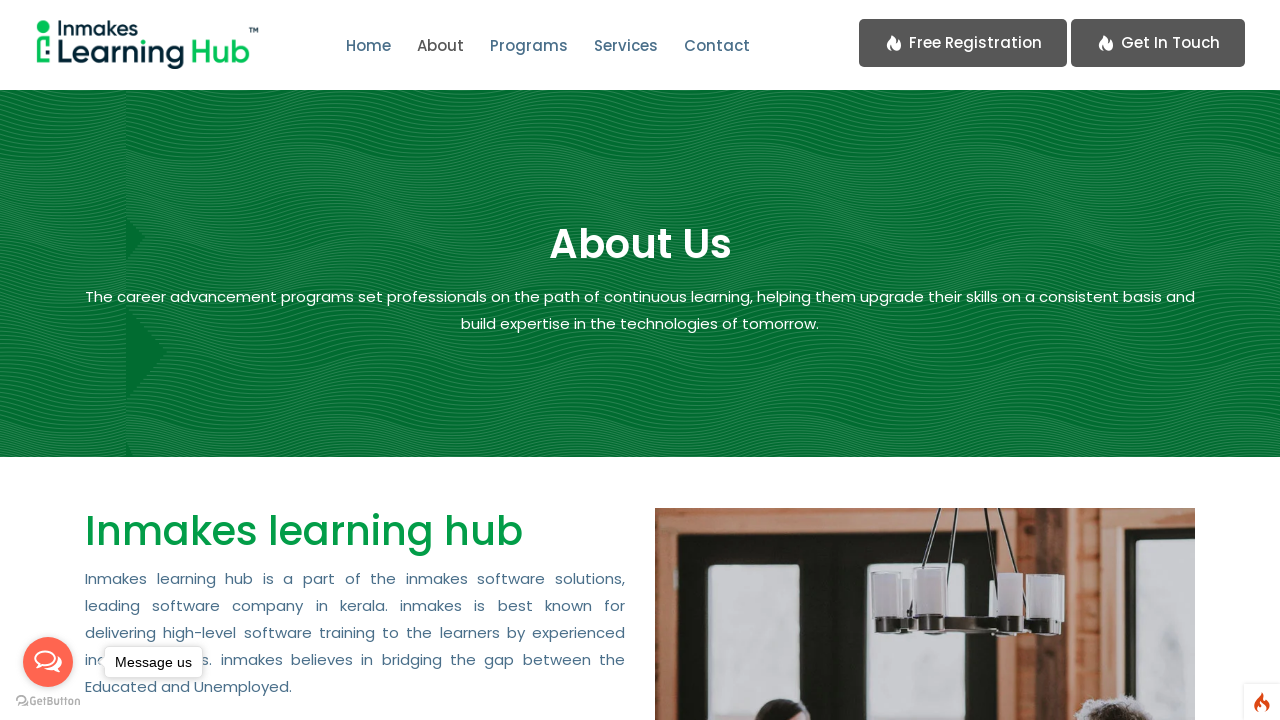

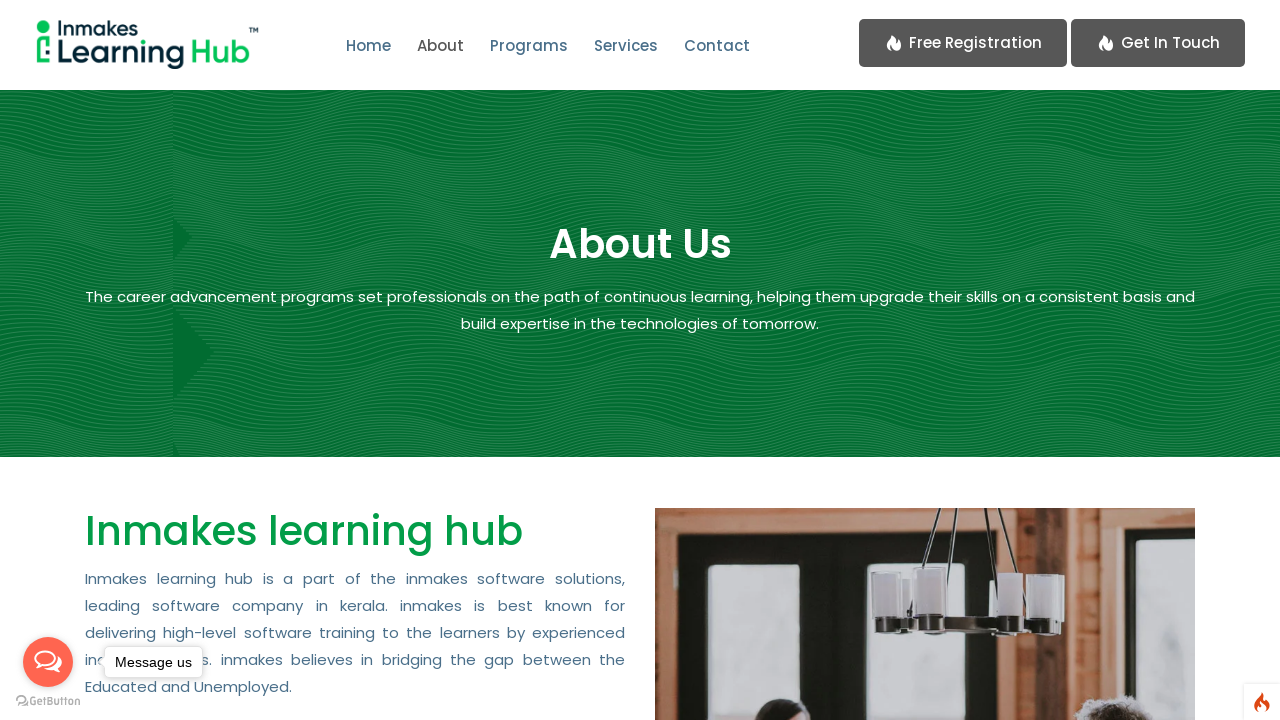